Tests single file upload functionality by selecting a file, clicking the upload button, and verifying the upload status message displays the file information.

Starting URL: https://testautomationpractice.blogspot.com/

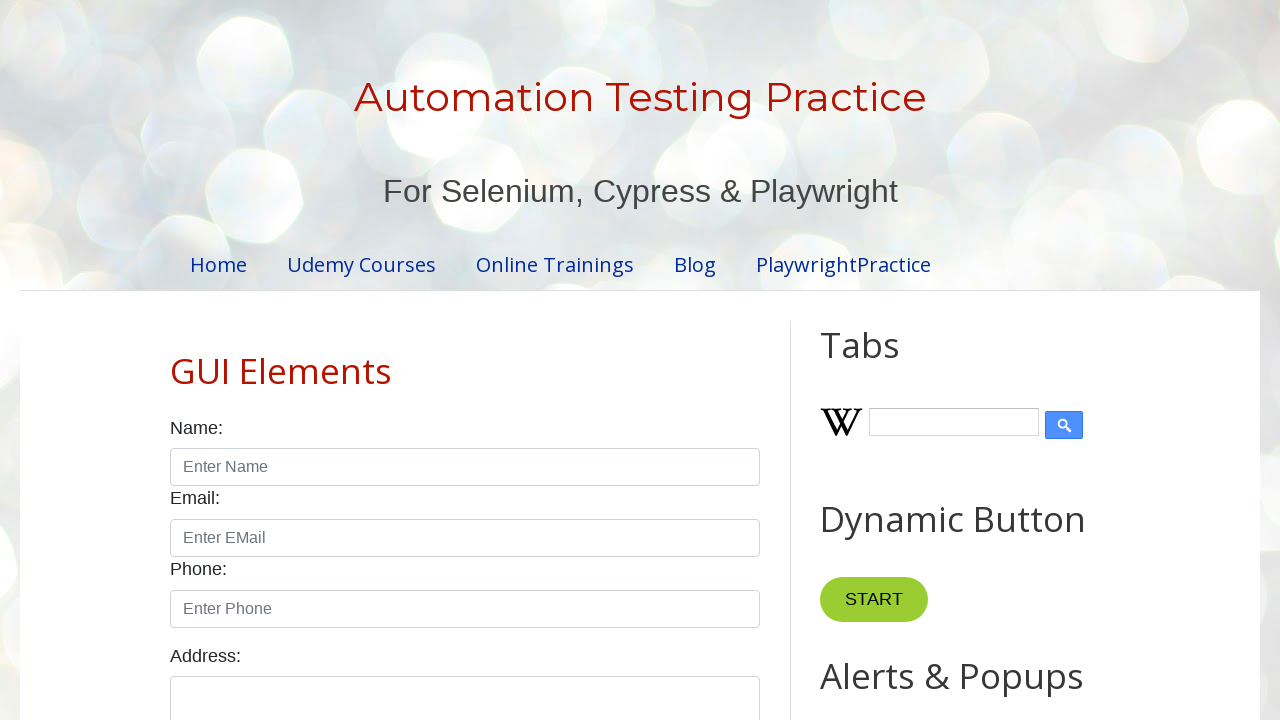

Created temporary test file at /tmp/test_upload_file.txt
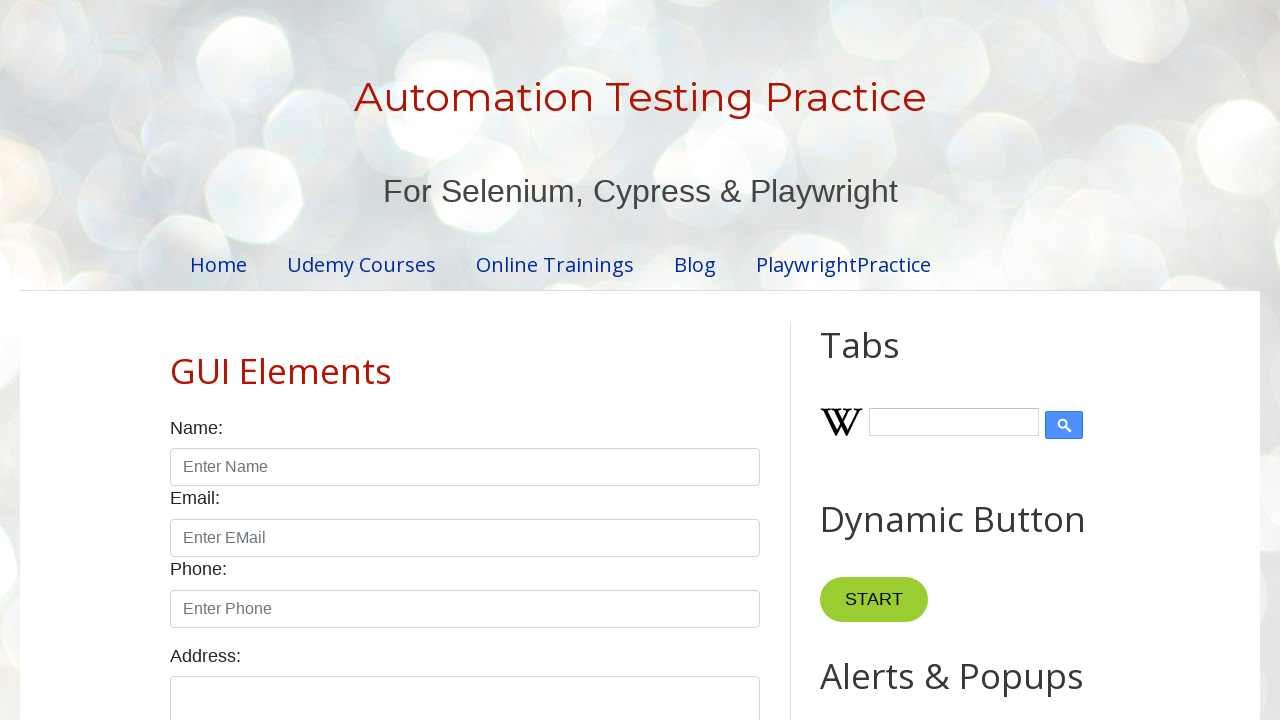

Set file input with test_upload_file.txt
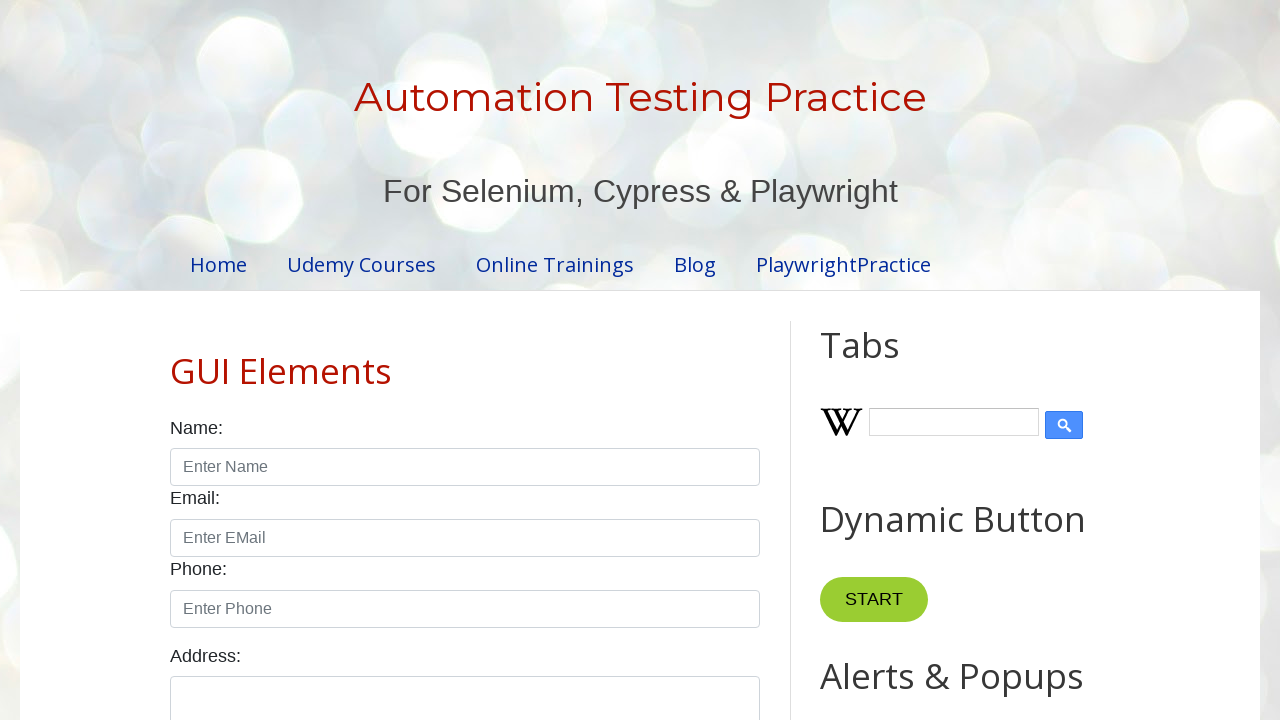

Clicked 'Upload Single File' button at (578, 361) on button:text('Upload Single File')
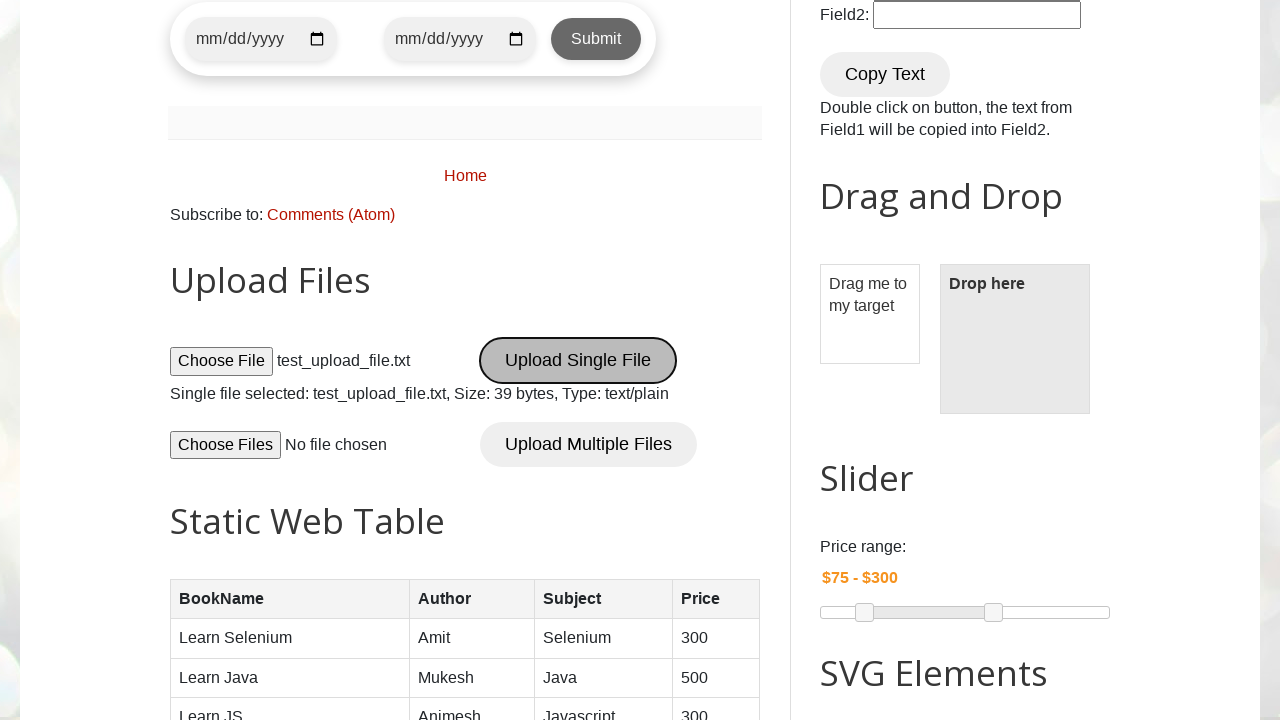

Upload status message appeared
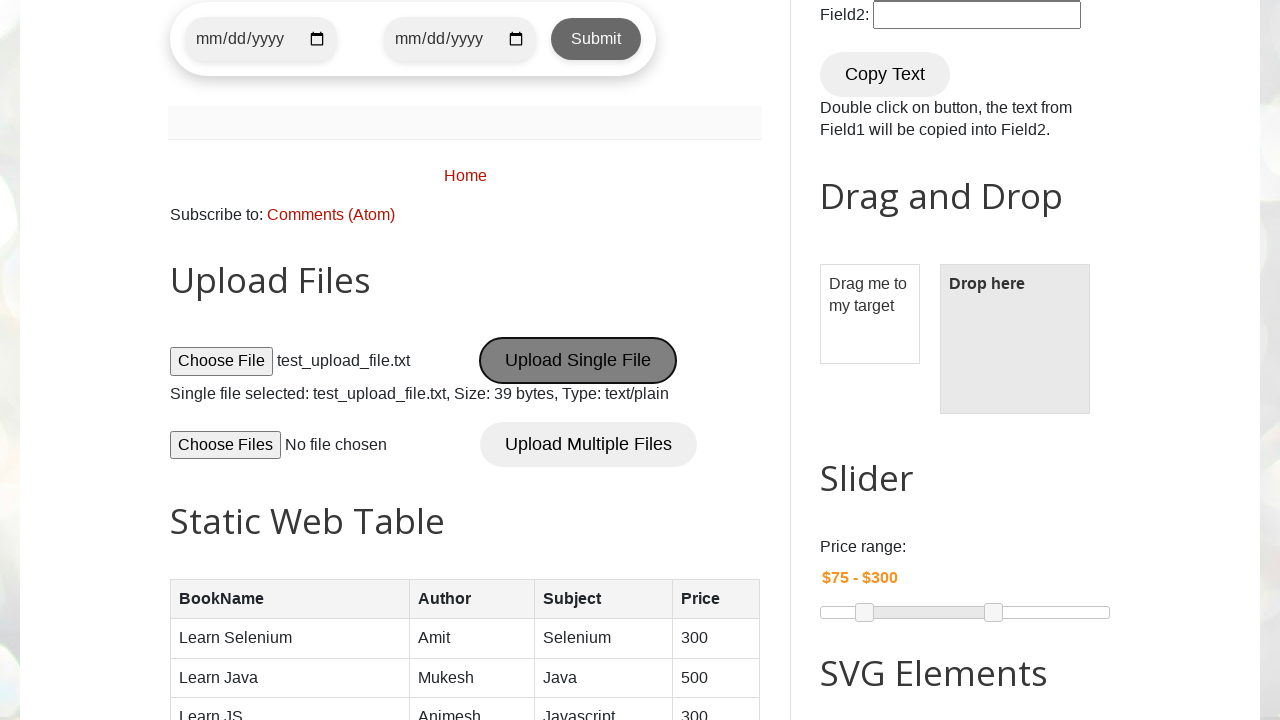

Retrieved upload status text: Single file selected: test_upload_file.txt, Size: 39 bytes, Type: text/plain
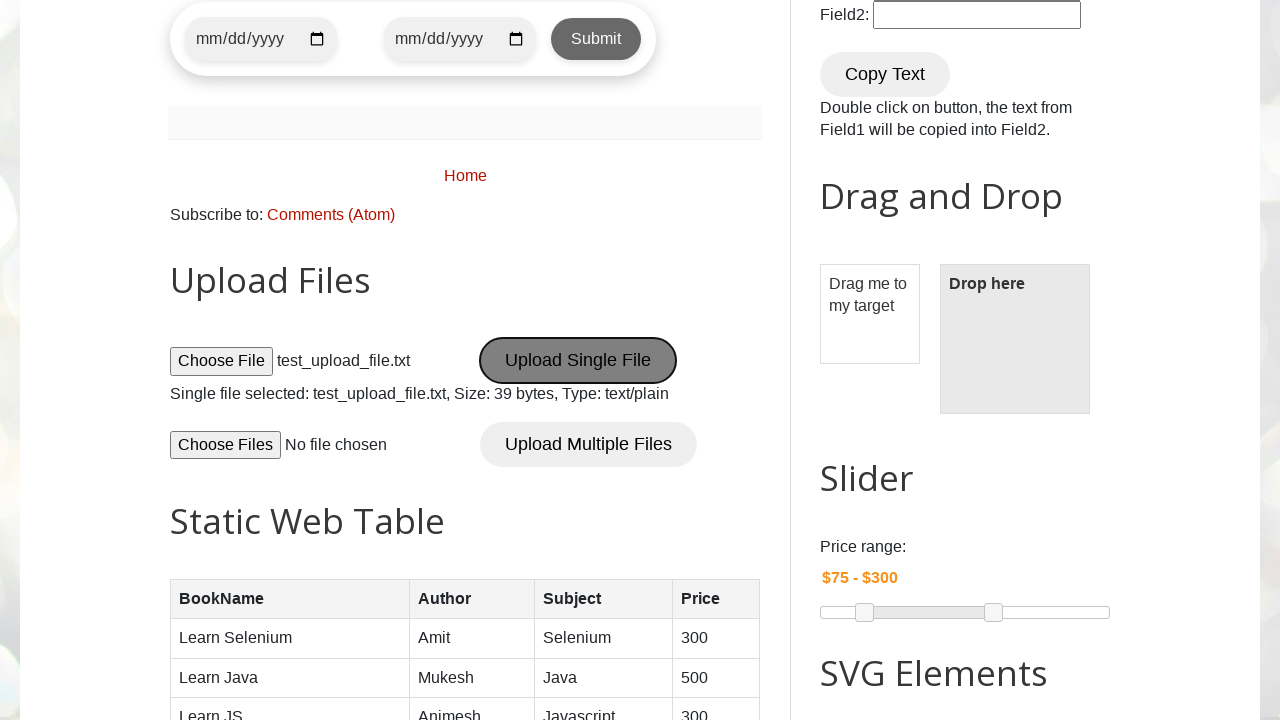

Verified filename 'test_upload_file.txt' appears in status message
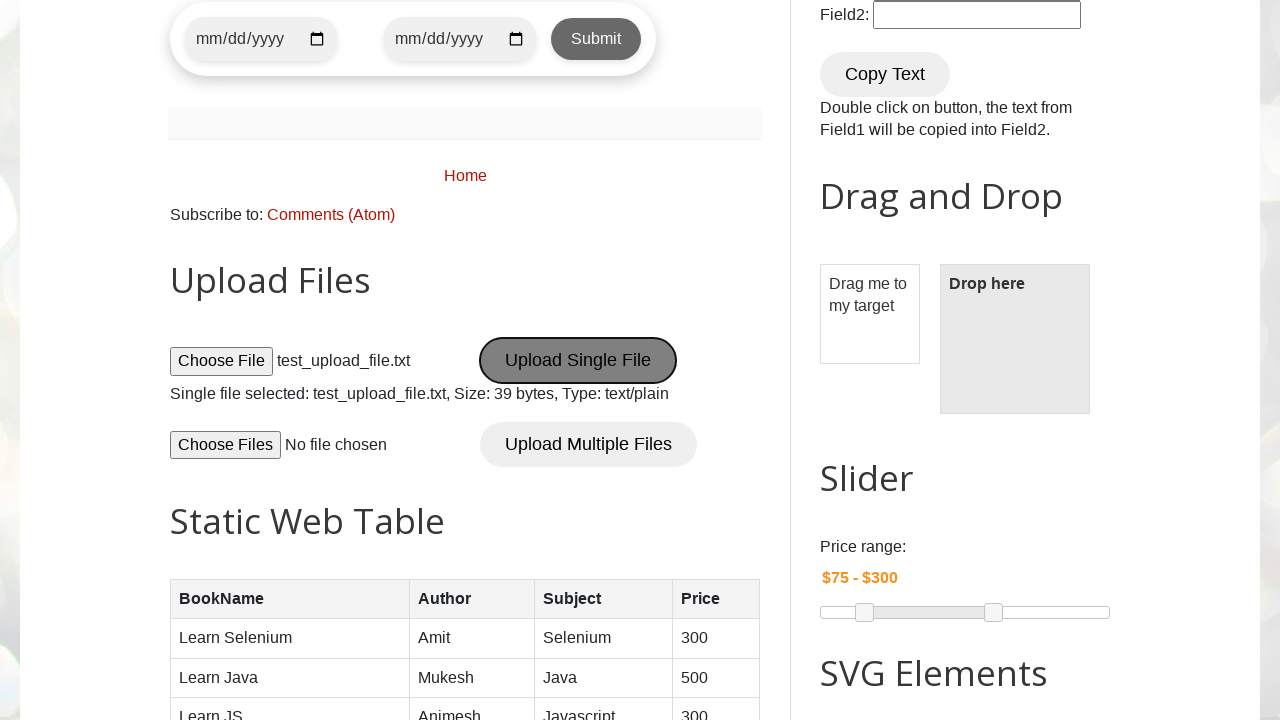

Cleaned up temporary test file
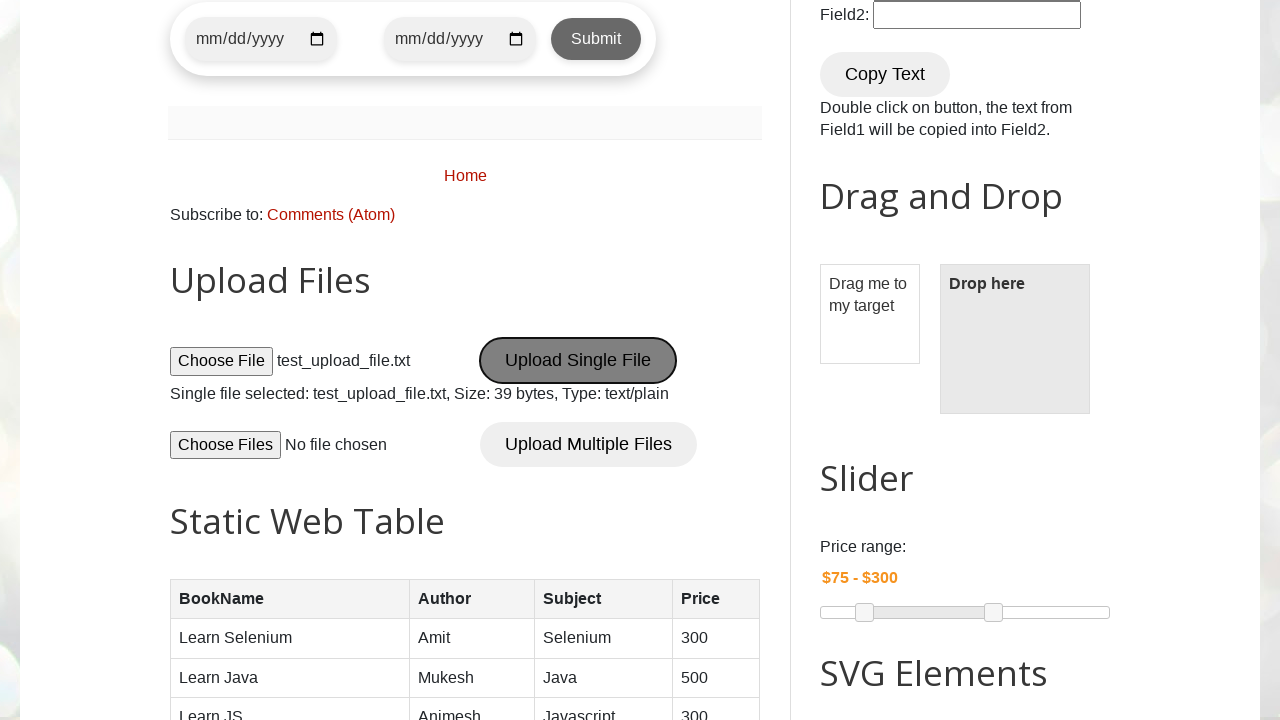

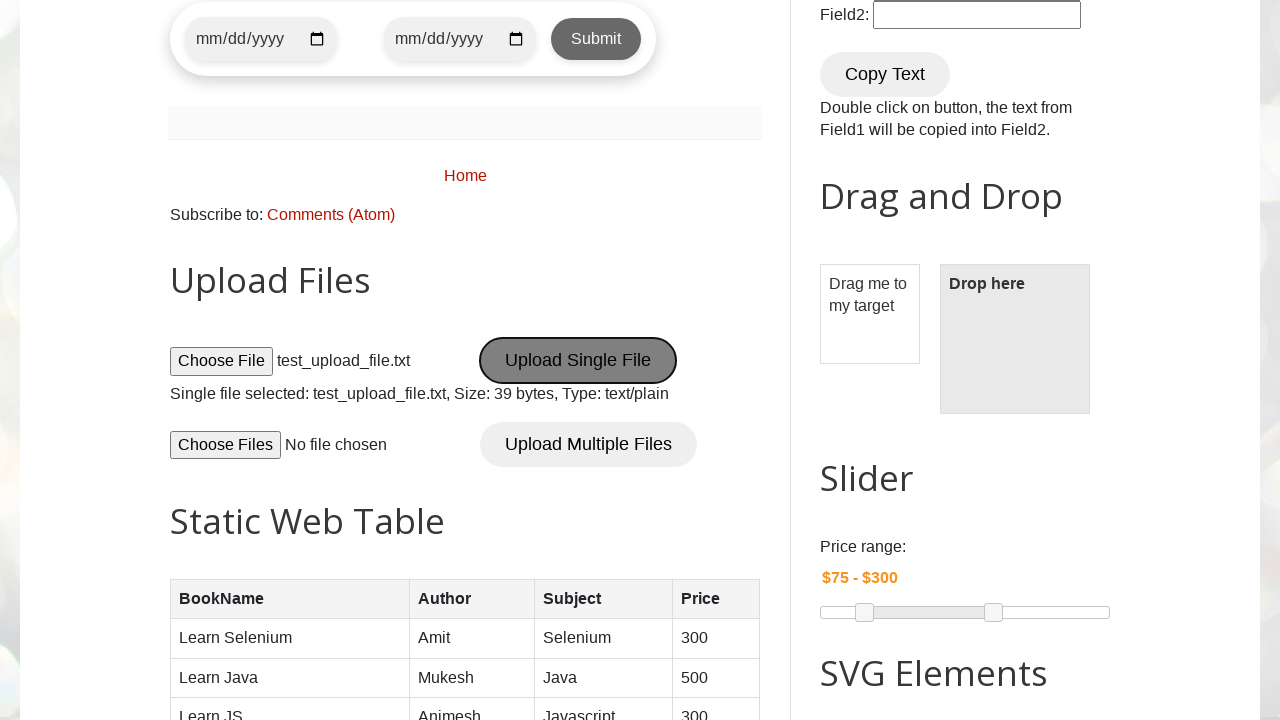